Navigates to an LMS website and clicks on the Account link to access the account page

Starting URL: https://alchemy.hguy.co/lms

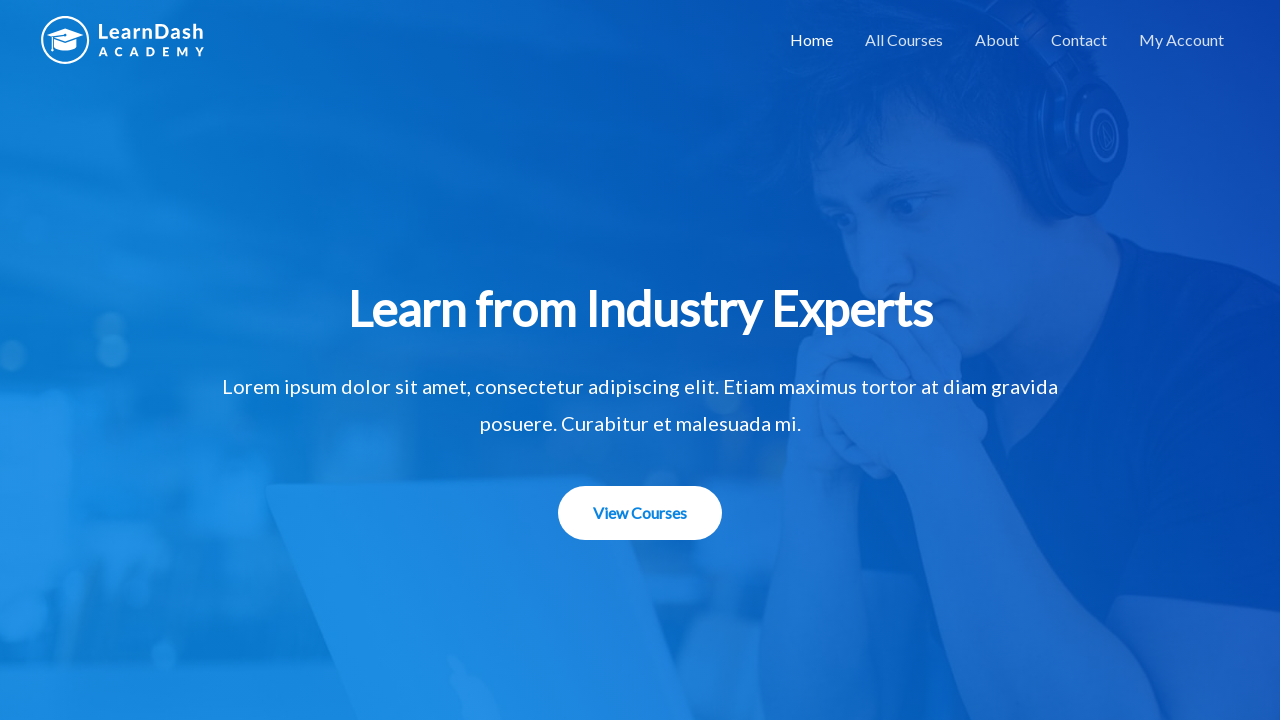

Navigated to LMS website at https://alchemy.hguy.co/lms
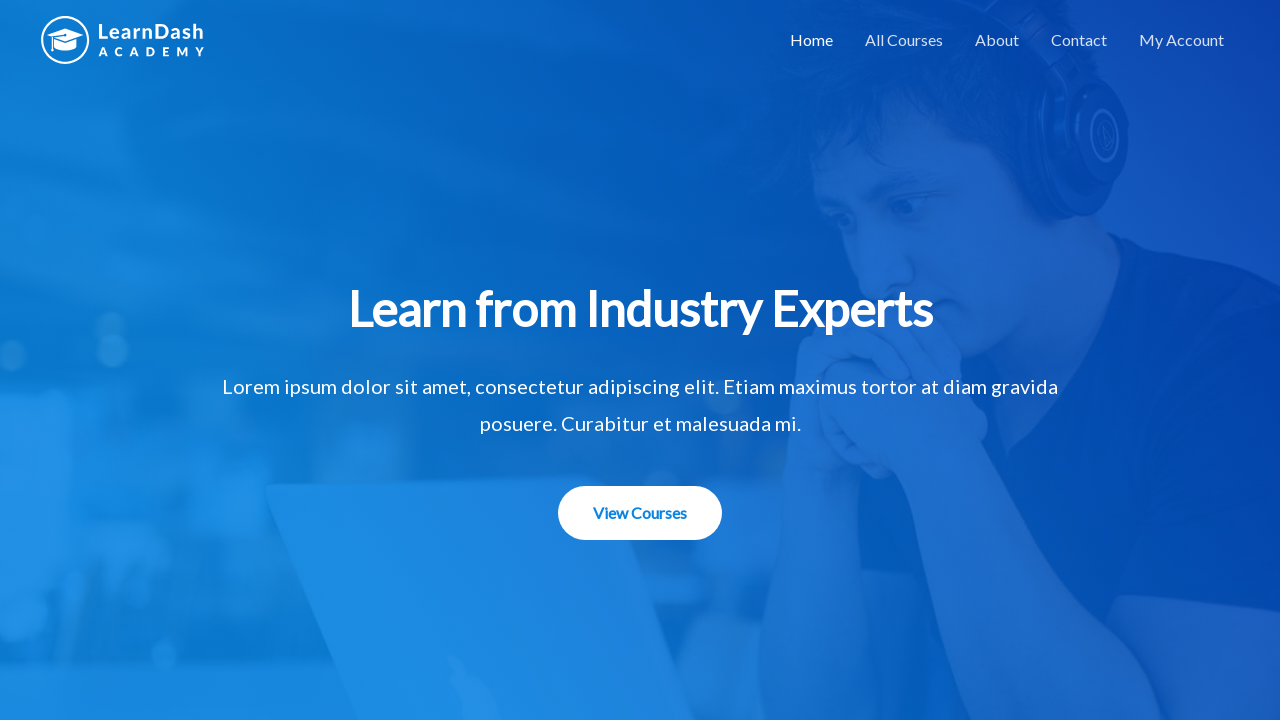

Clicked on Account link to access the account page at (1182, 40) on xpath=//a[contains(text(),'Account')]
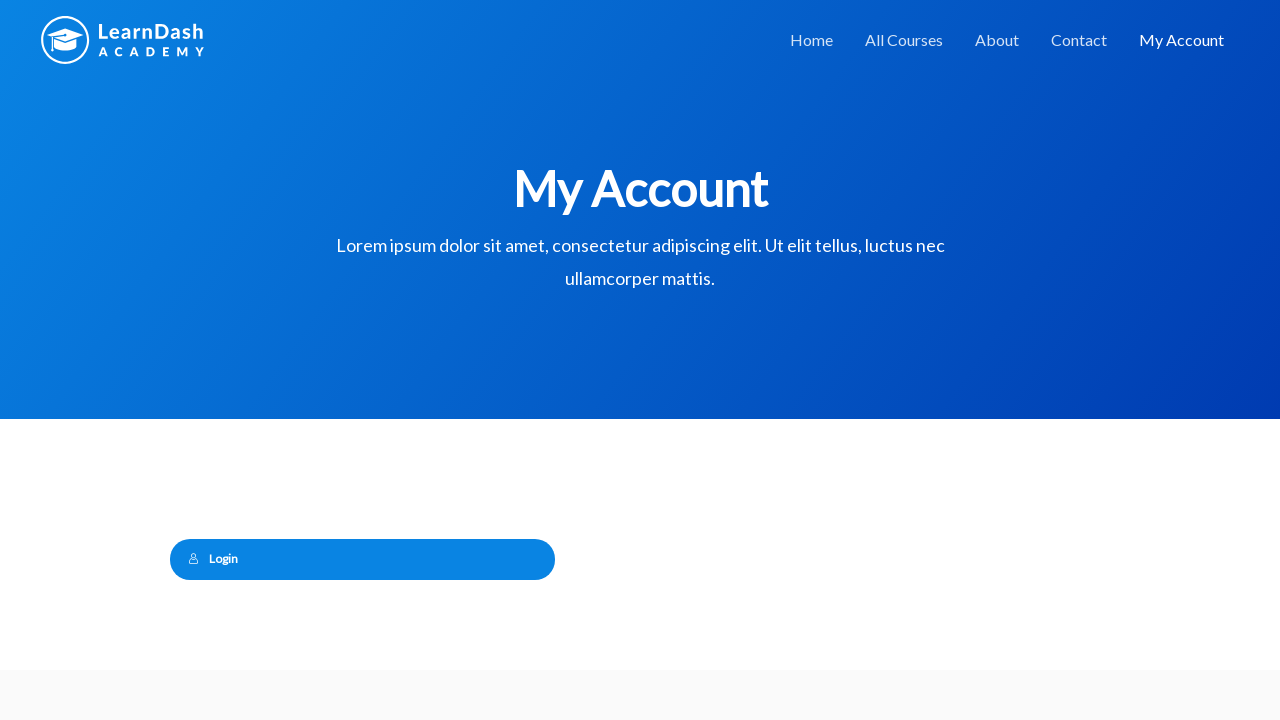

Account page loaded and network idle state reached
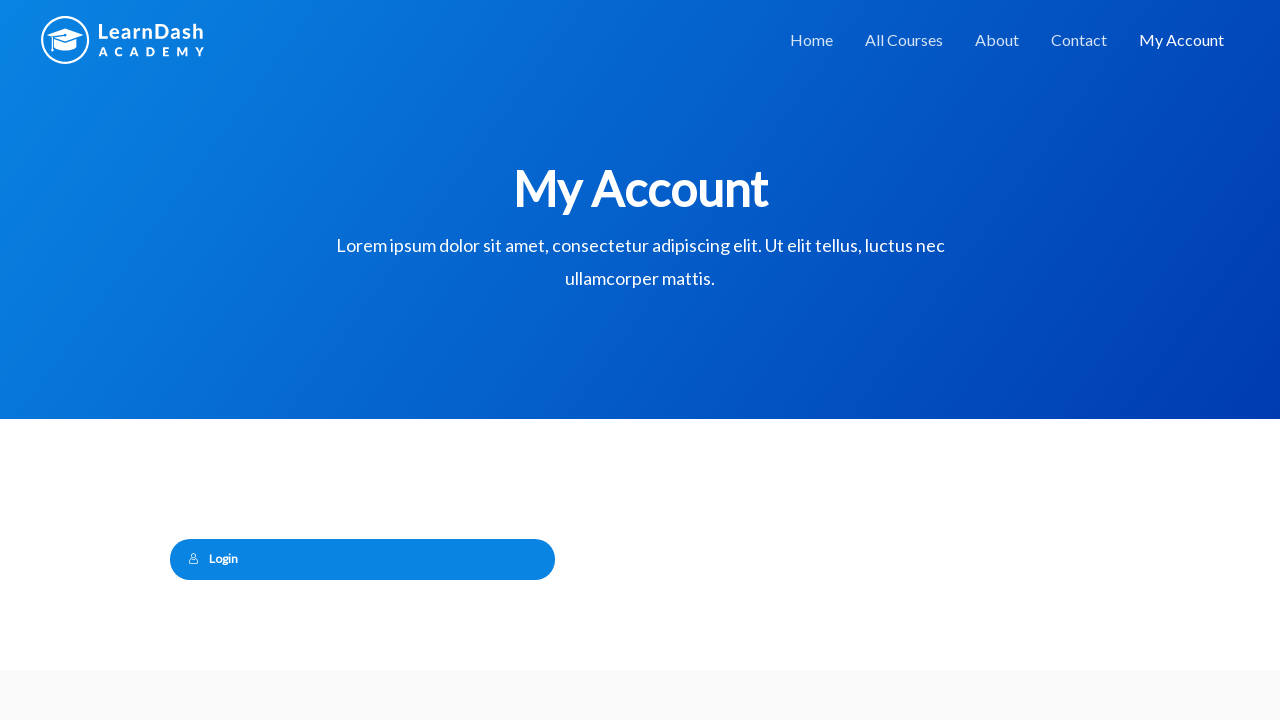

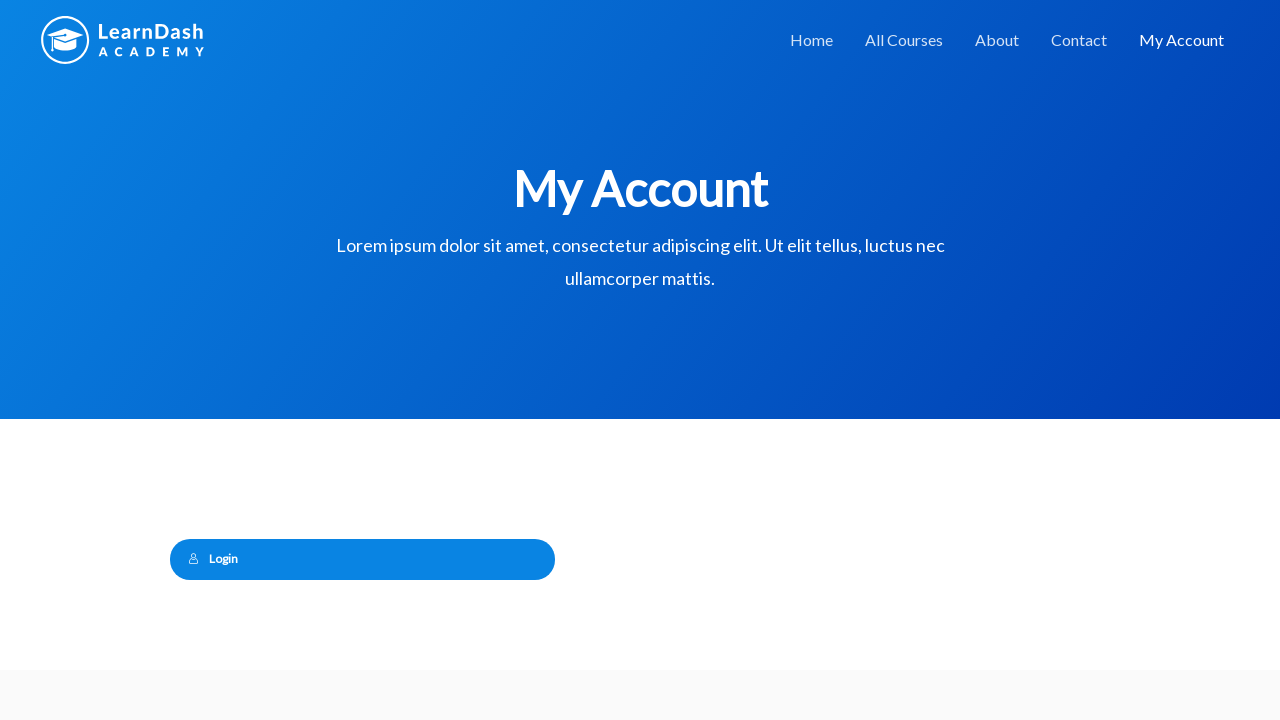